Tests hover functionality by moving mouse over image elements to reveal hidden content

Starting URL: https://practice.cydeo.com/hovers

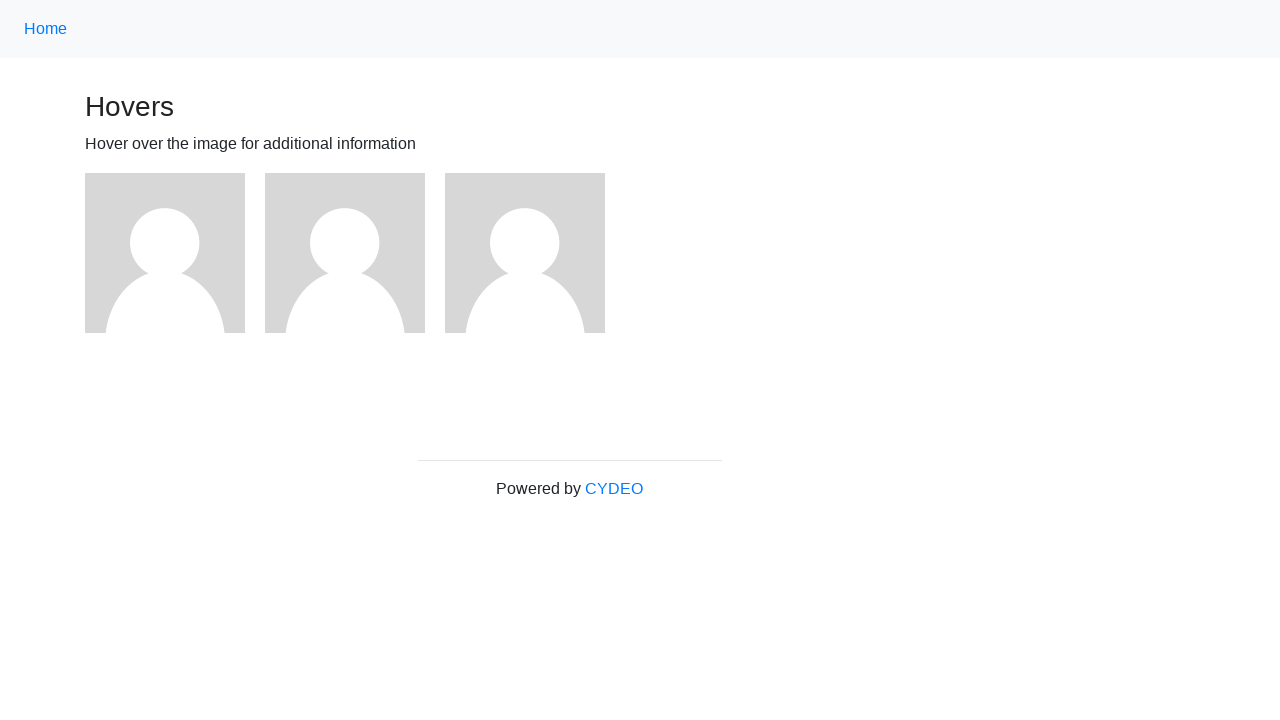

Located all figure elements on the hover practice page
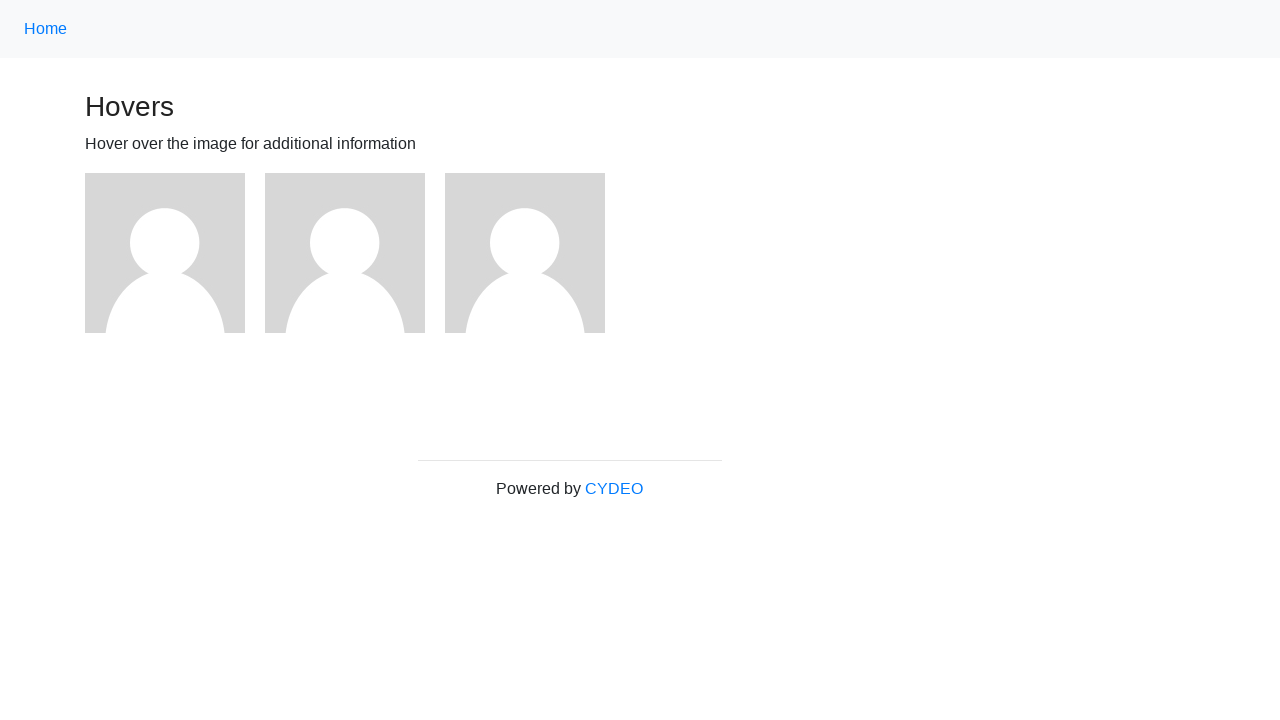

Hovered over the first figure element to reveal hidden content at (175, 253) on (//div[@class='figure'])[1]
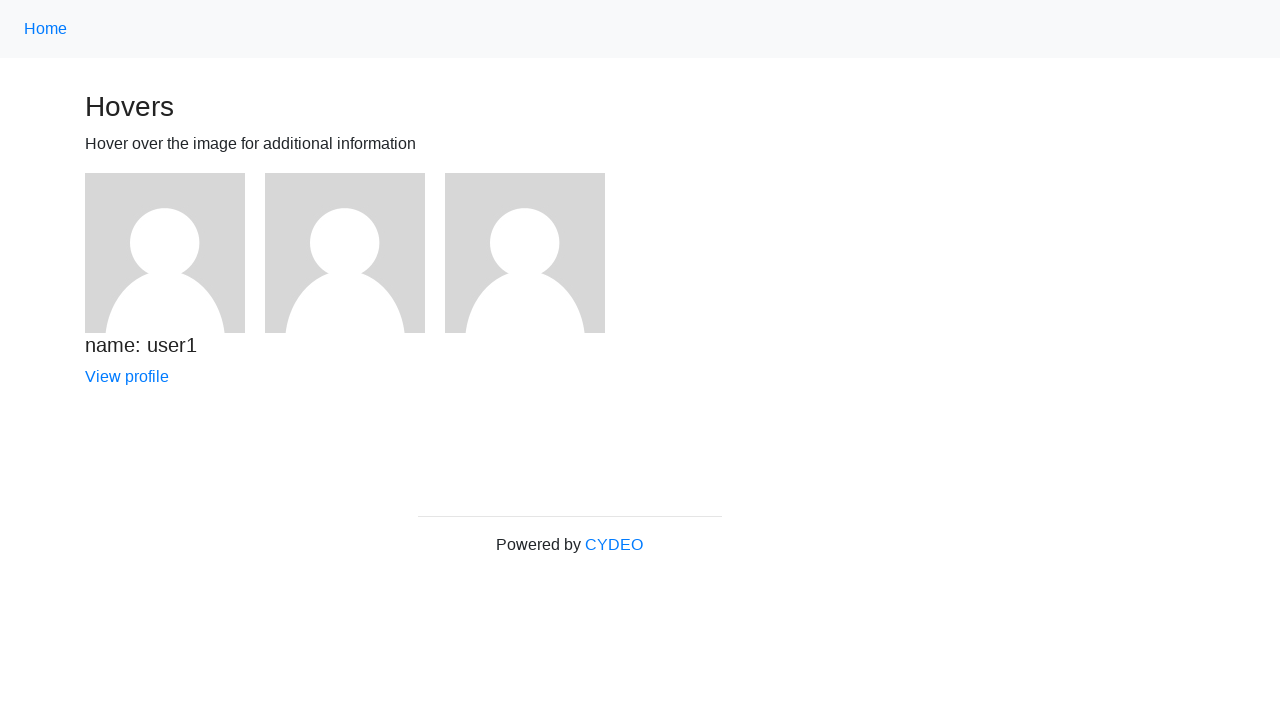

Hovered over figure element 1 to reveal hidden content at (175, 281) on (//div[@class='figure'])[1]
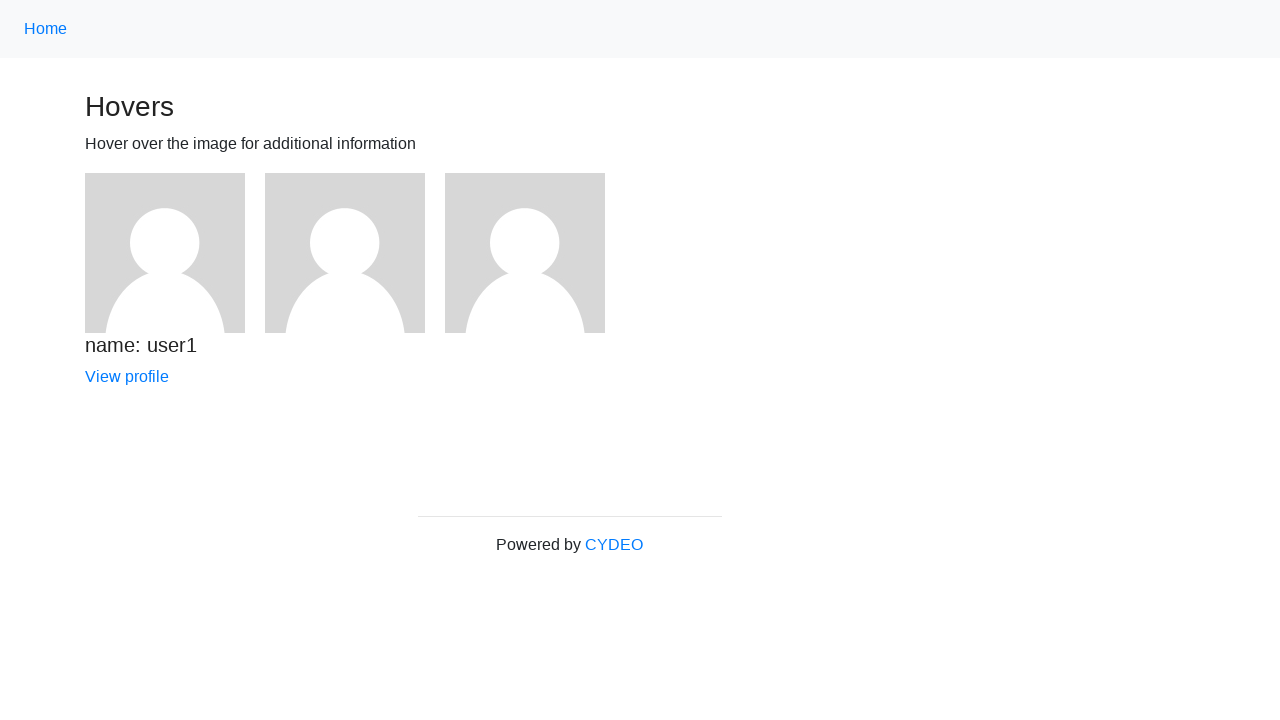

Hovered over figure element 2 to reveal hidden content at (355, 253) on (//div[@class='figure'])[2]
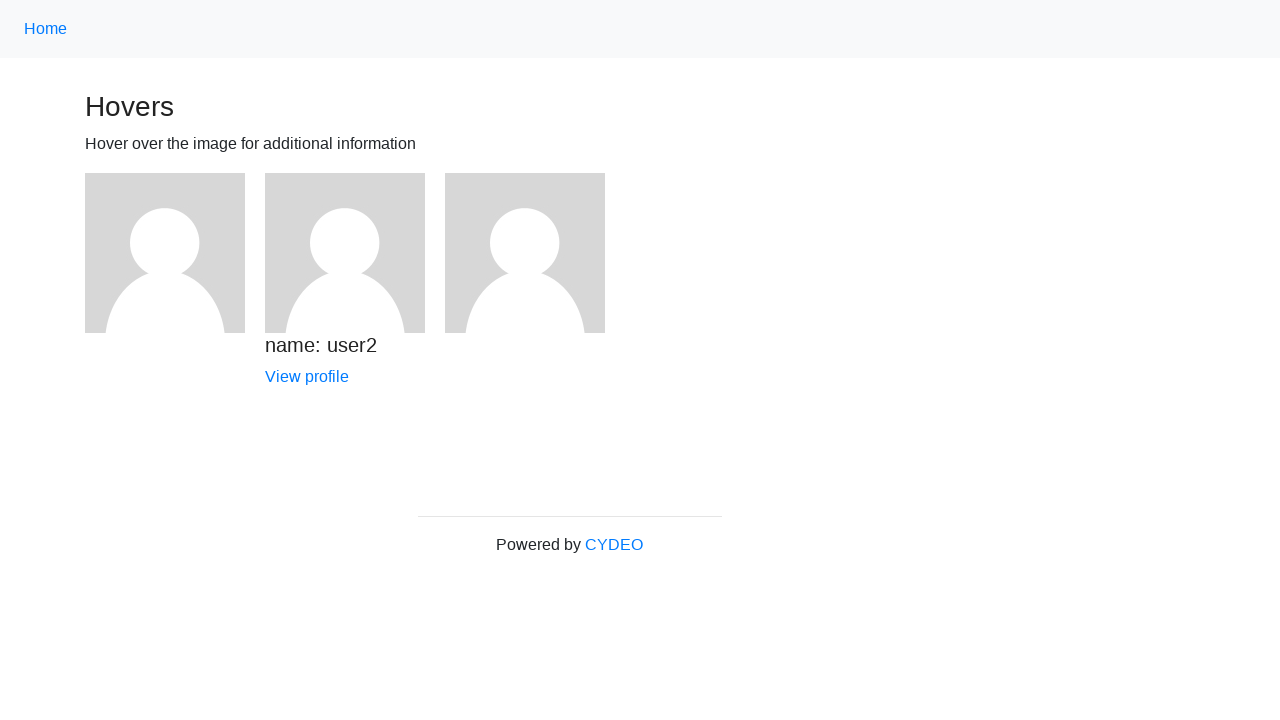

Hovered over figure element 3 to reveal hidden content at (535, 253) on (//div[@class='figure'])[3]
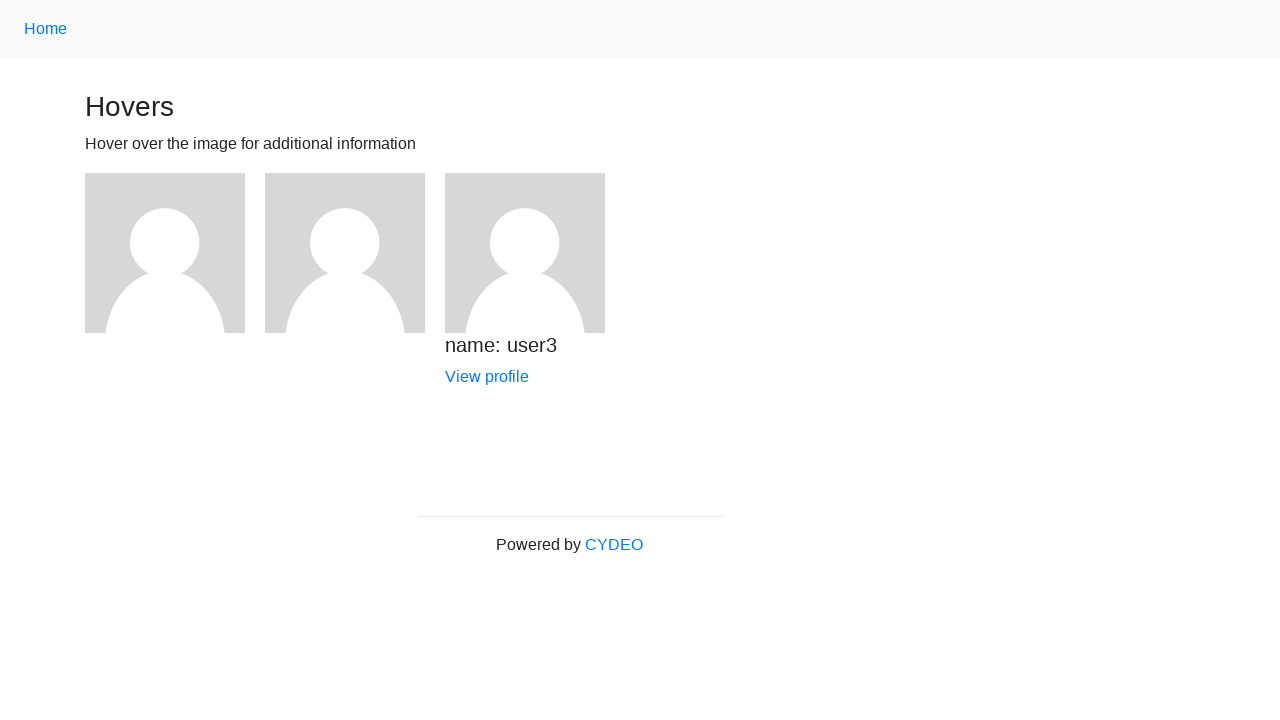

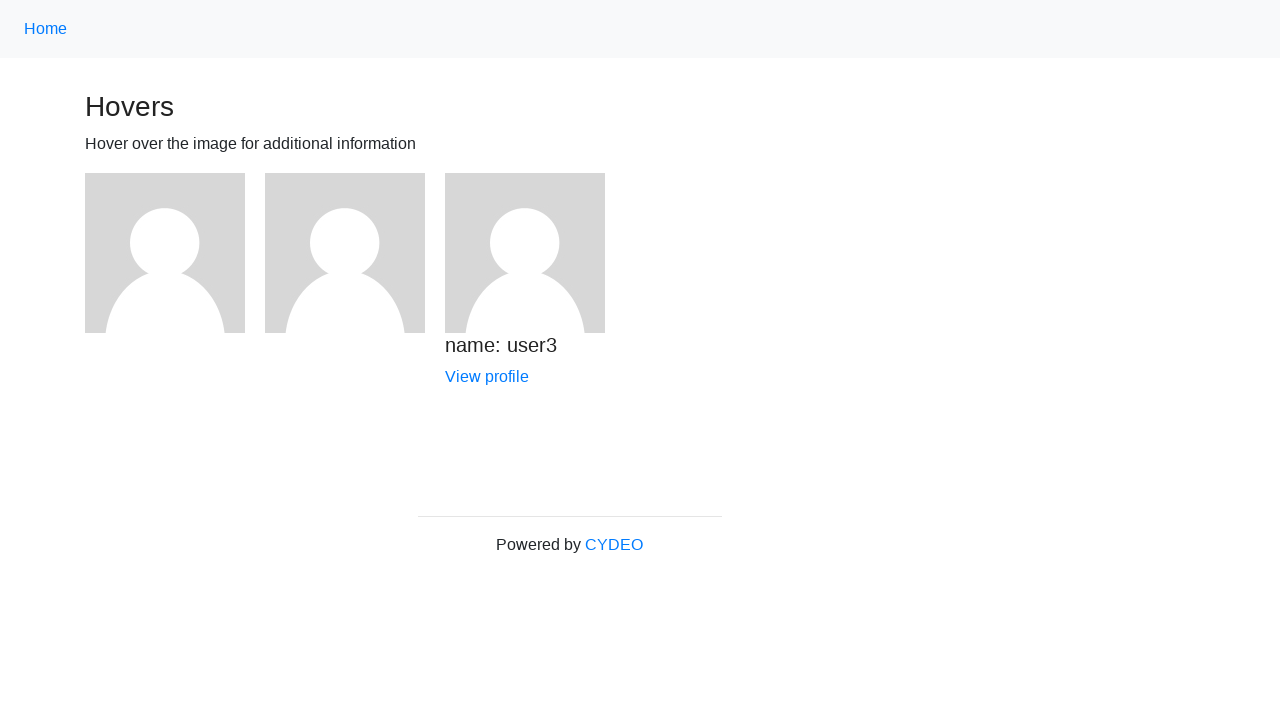